Tests the prompt box alert functionality by clicking the prompt box button on an alerts demo page

Starting URL: https://www.hyrtutorials.com/p/alertsdemo.html

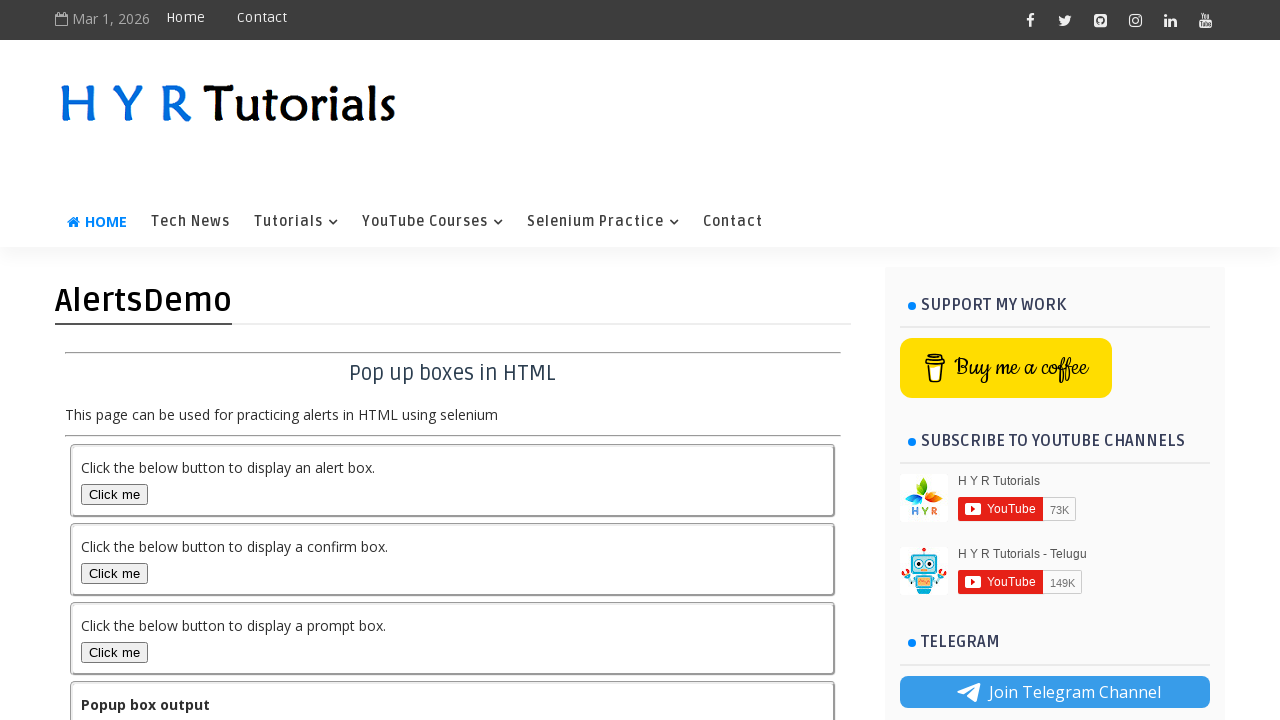

Navigated to alerts demo page
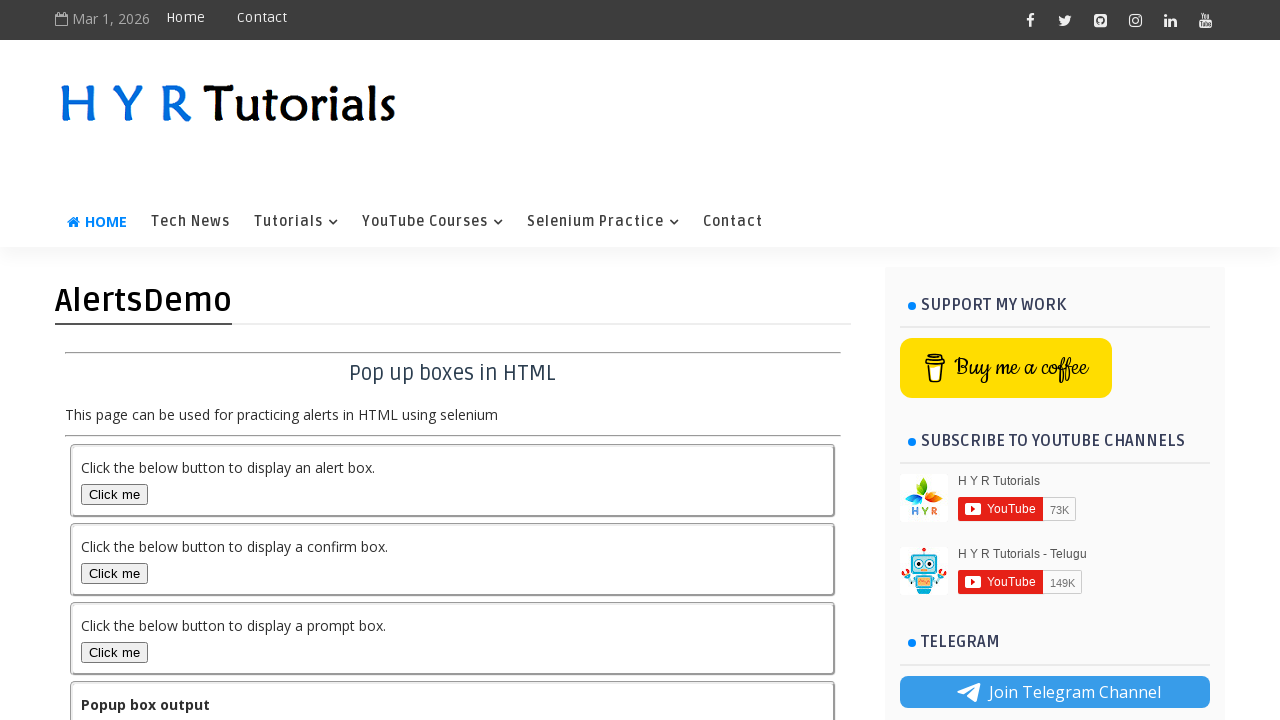

Clicked the prompt box button to trigger the alert at (114, 652) on #promptBox
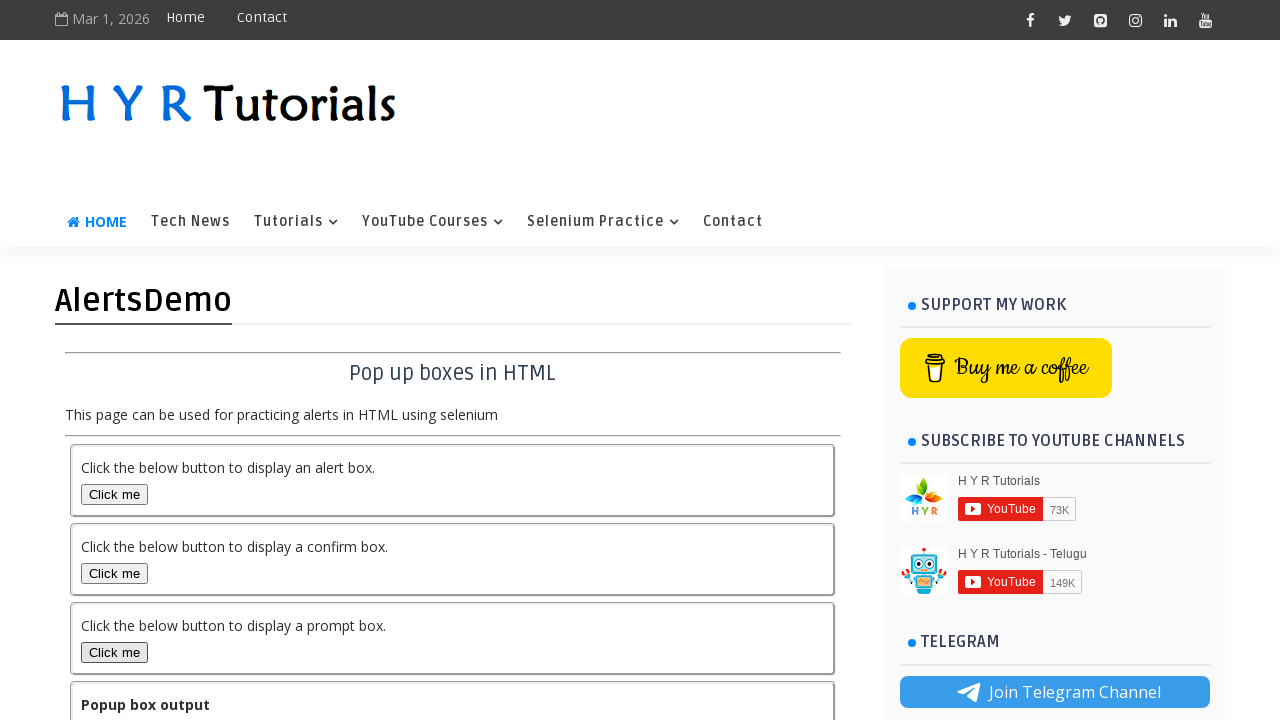

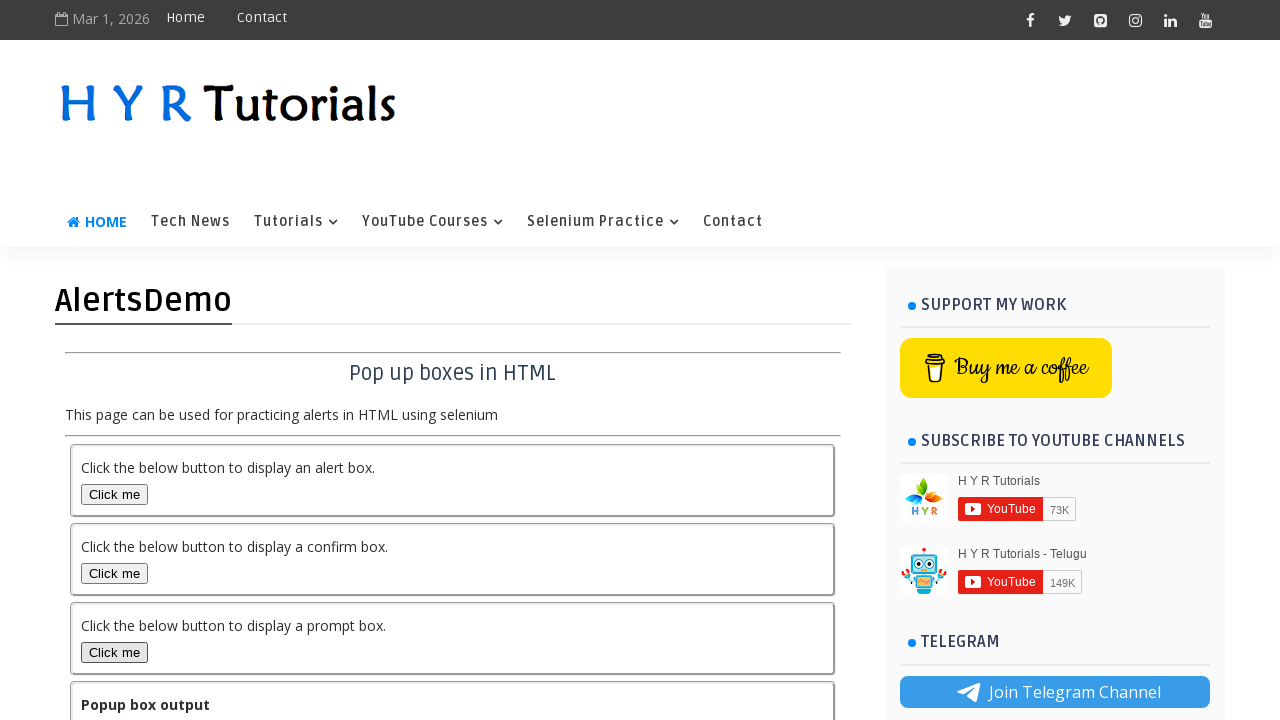